Tests drag and drop functionality on jQuery UI demo page by dragging an element from source to target location

Starting URL: http://jqueryui.com/droppable/

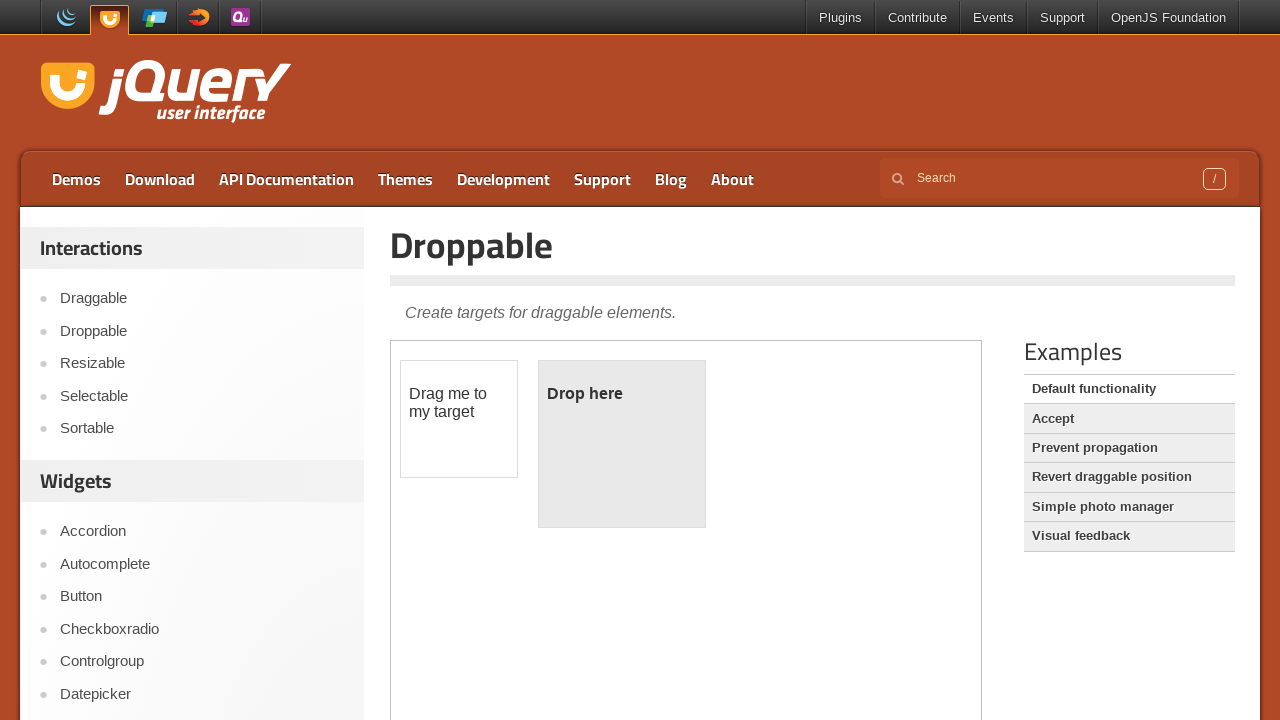

Located the iframe containing the drag and drop demo
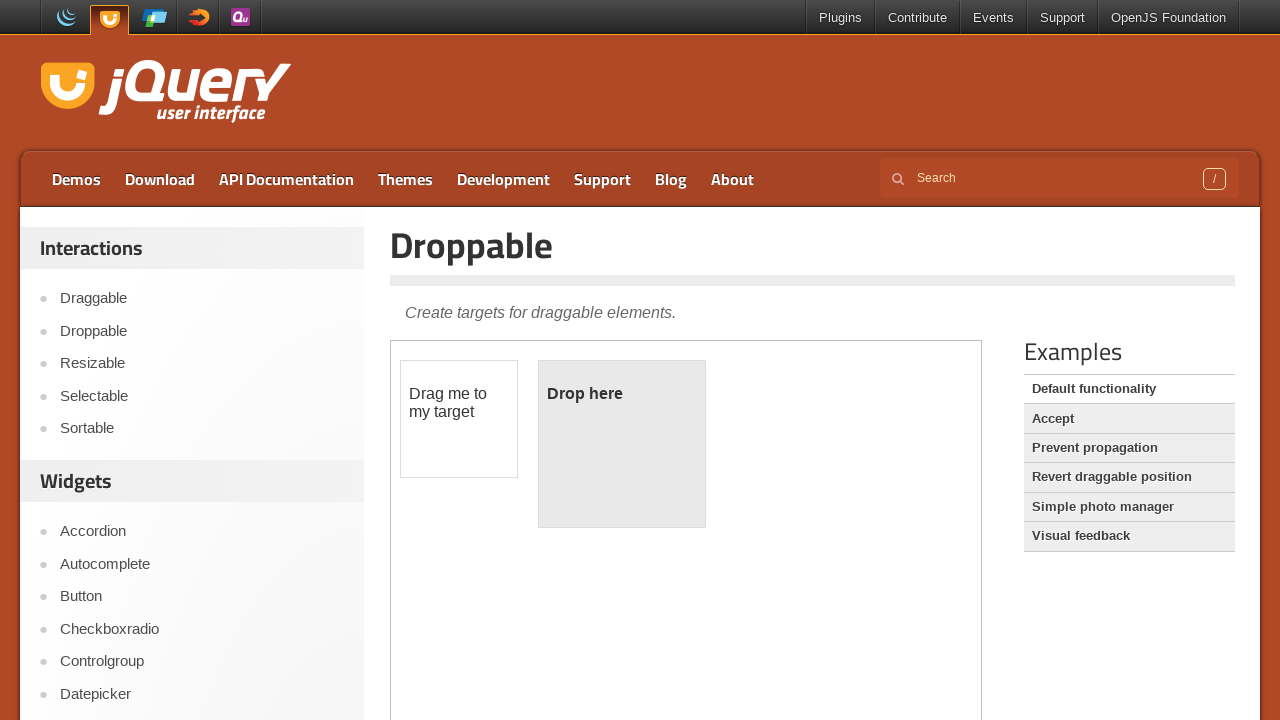

Located the draggable element
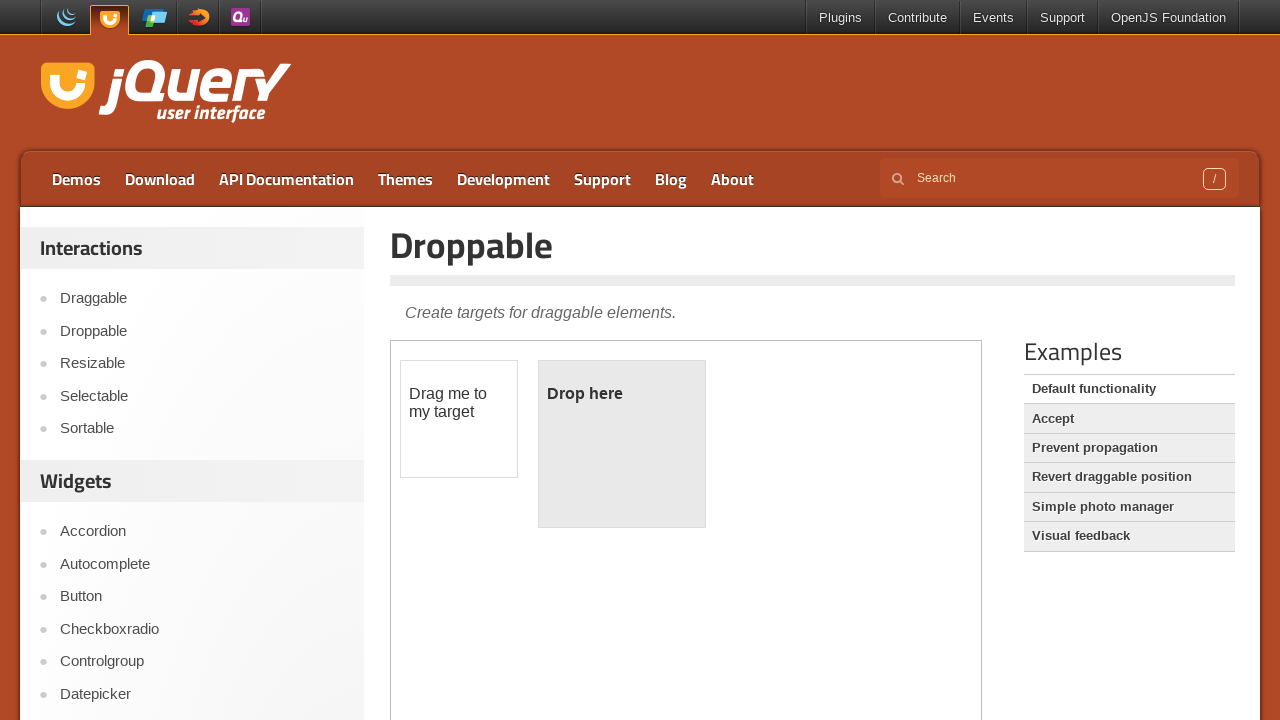

Located the droppable target element
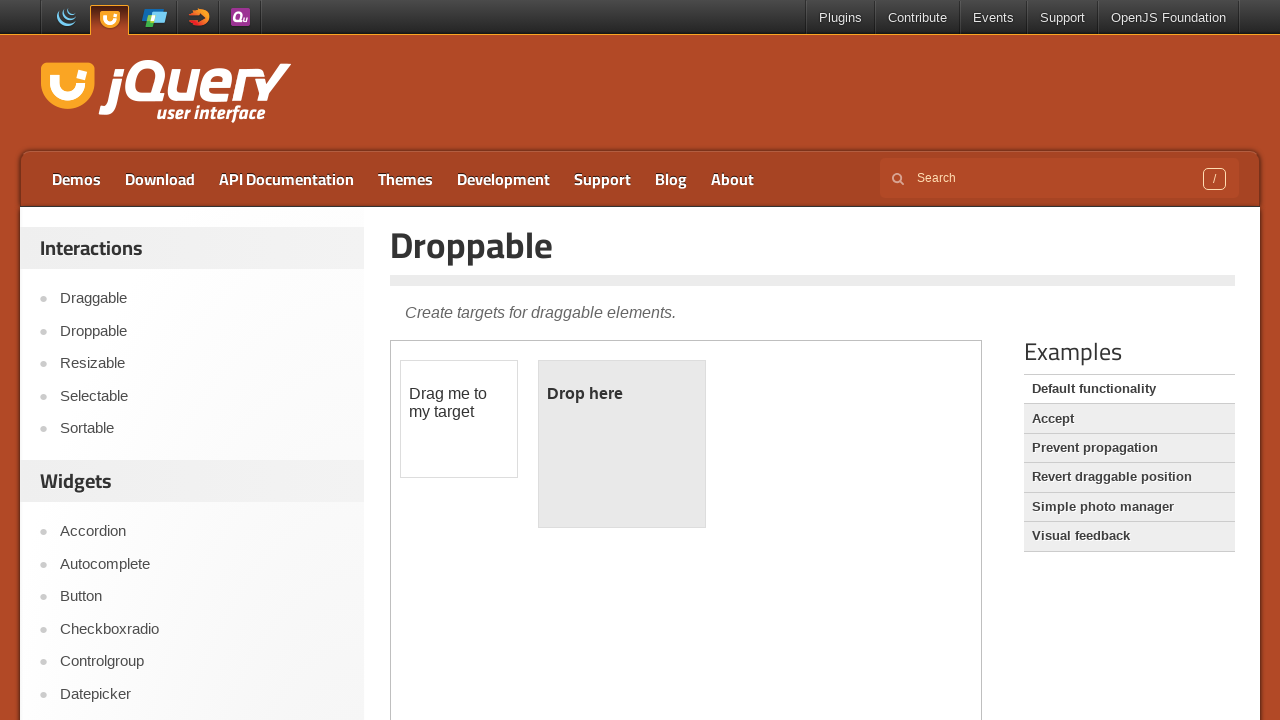

Dragged element from source to target location at (622, 444)
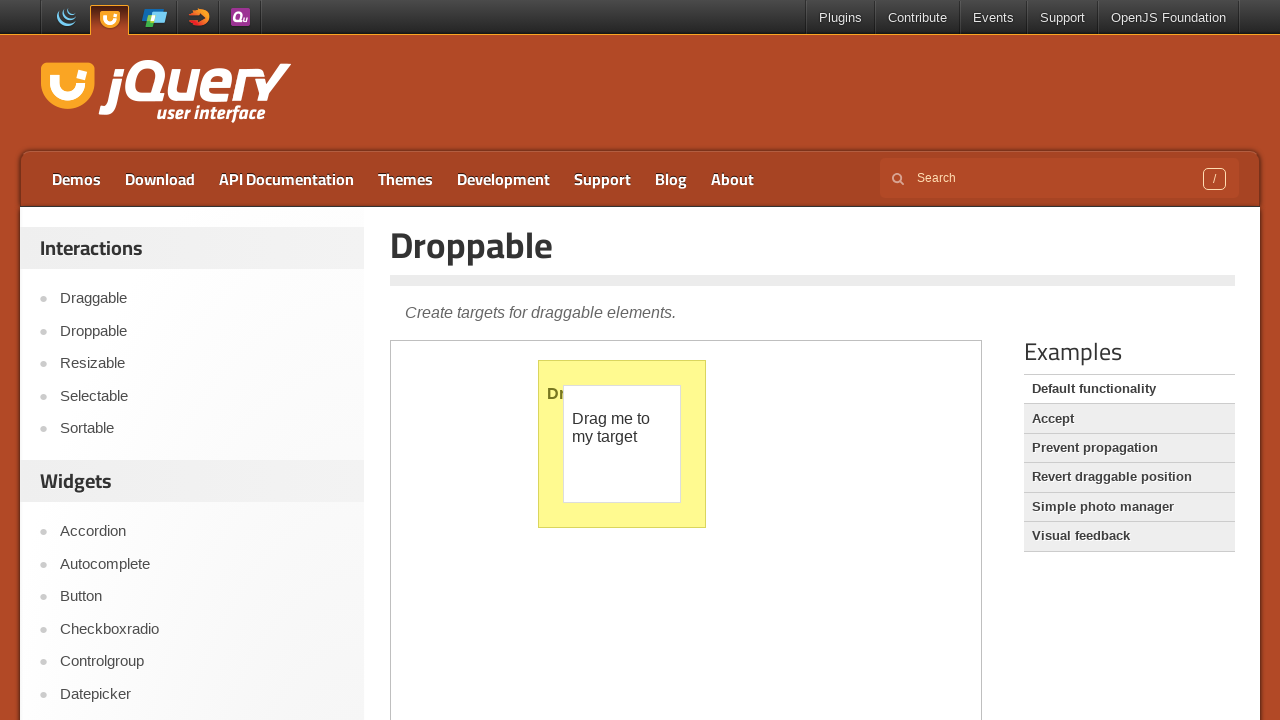

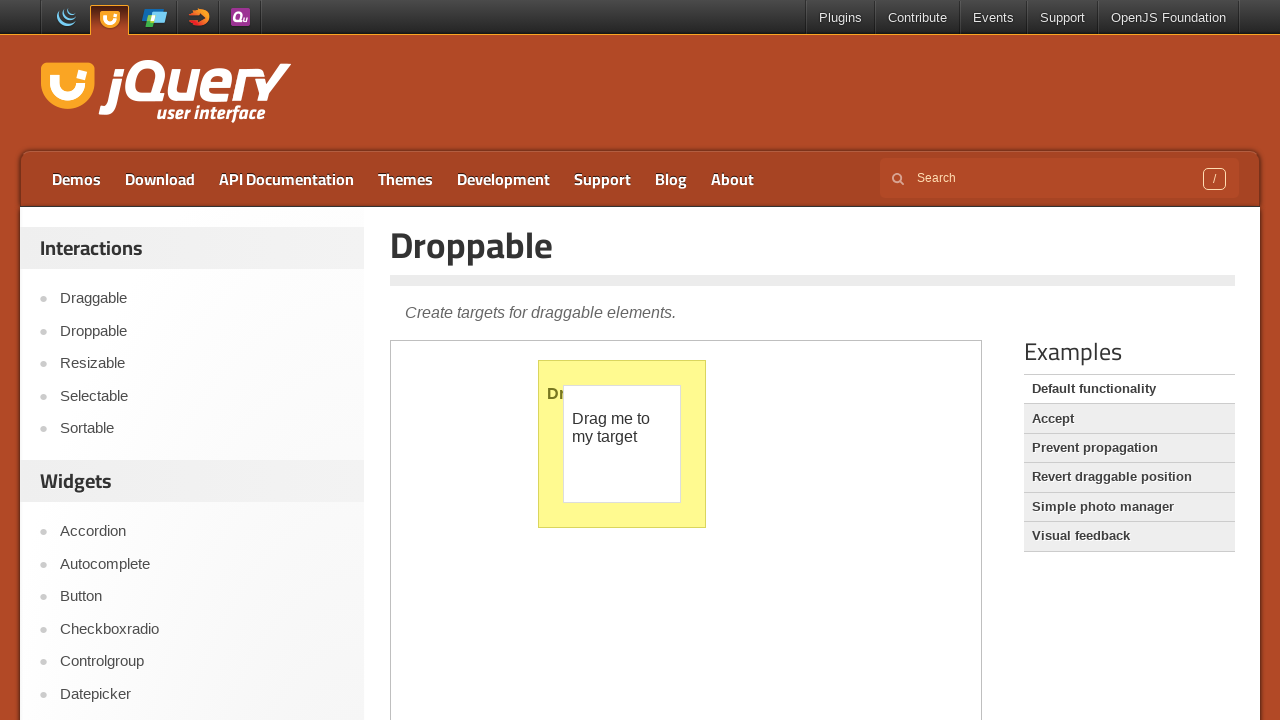